Opens the Automation Exercise website and verifies that button elements are present on the page by locating them by tag name.

Starting URL: https://www.automationexercise.com/

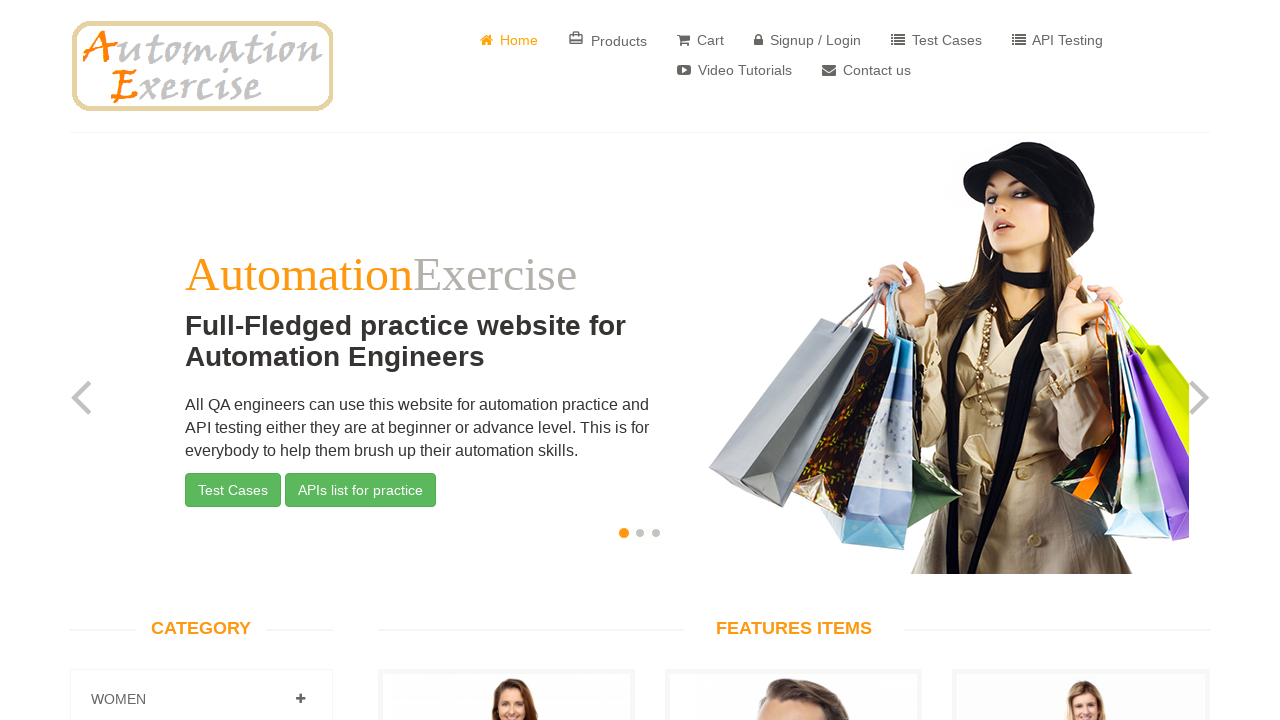

Waited for page to fully load (domcontentloaded)
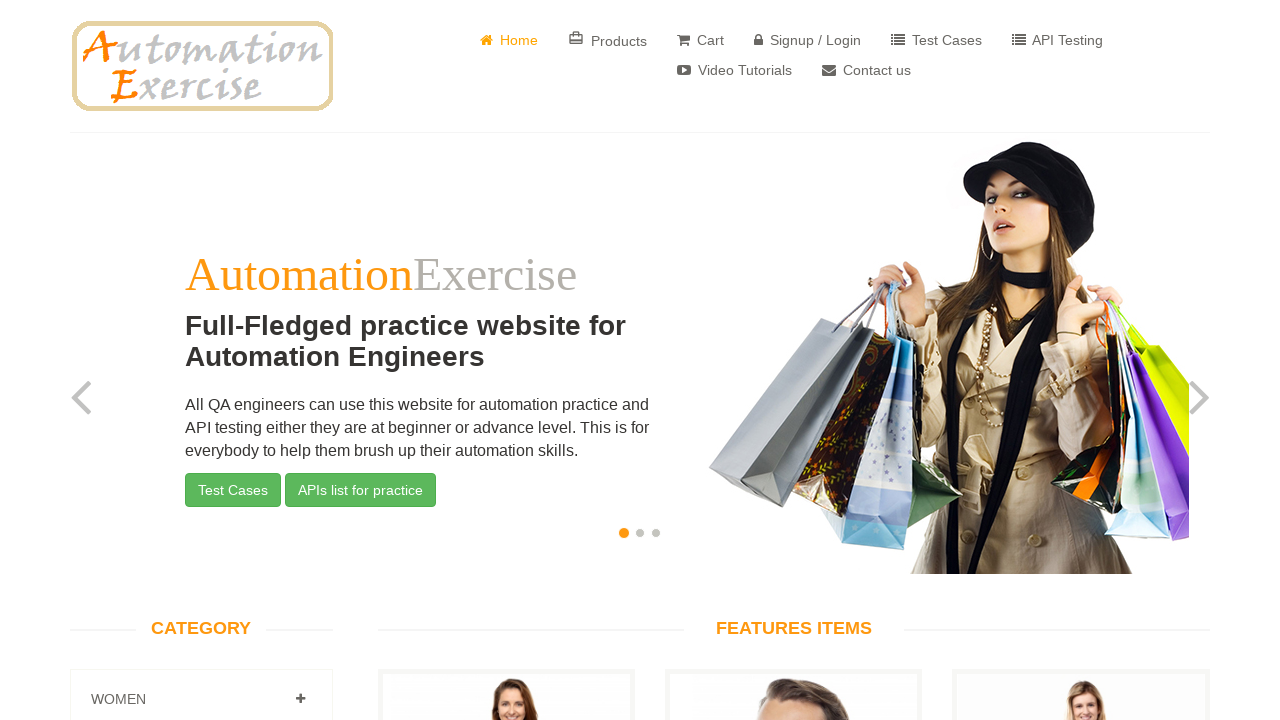

Located all button elements on the page
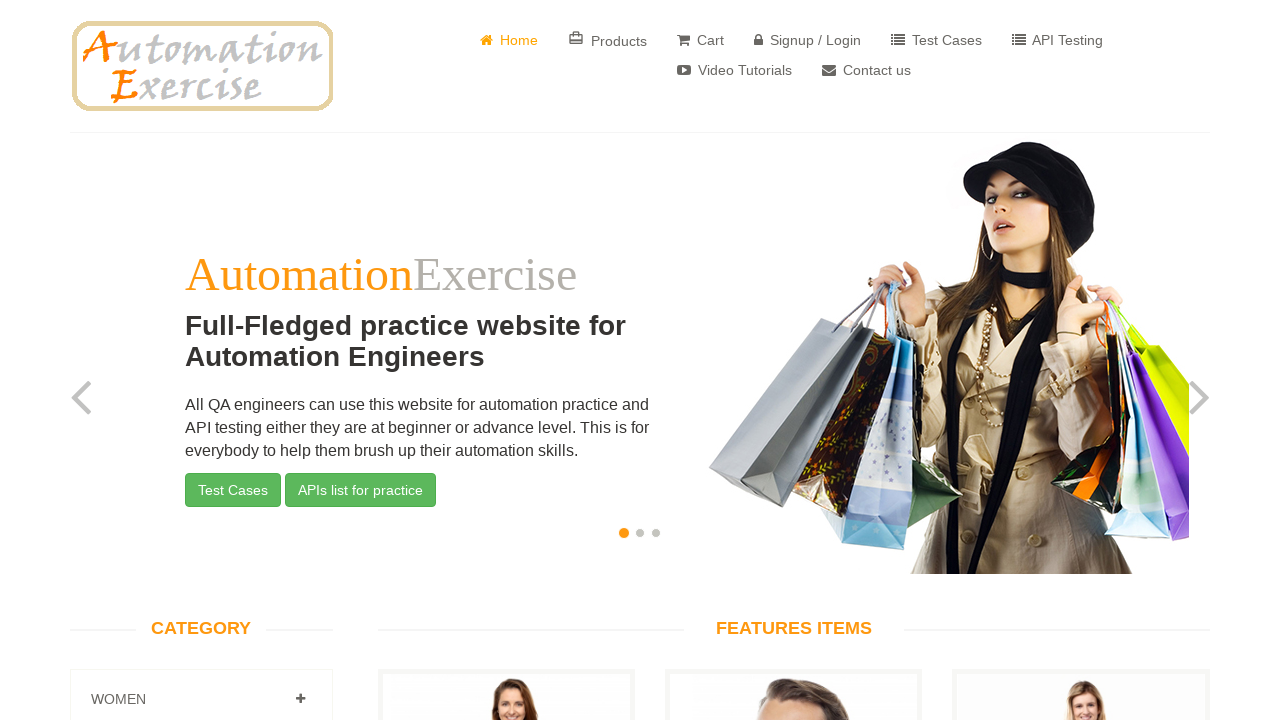

Verified that 8 button elements are present on the page
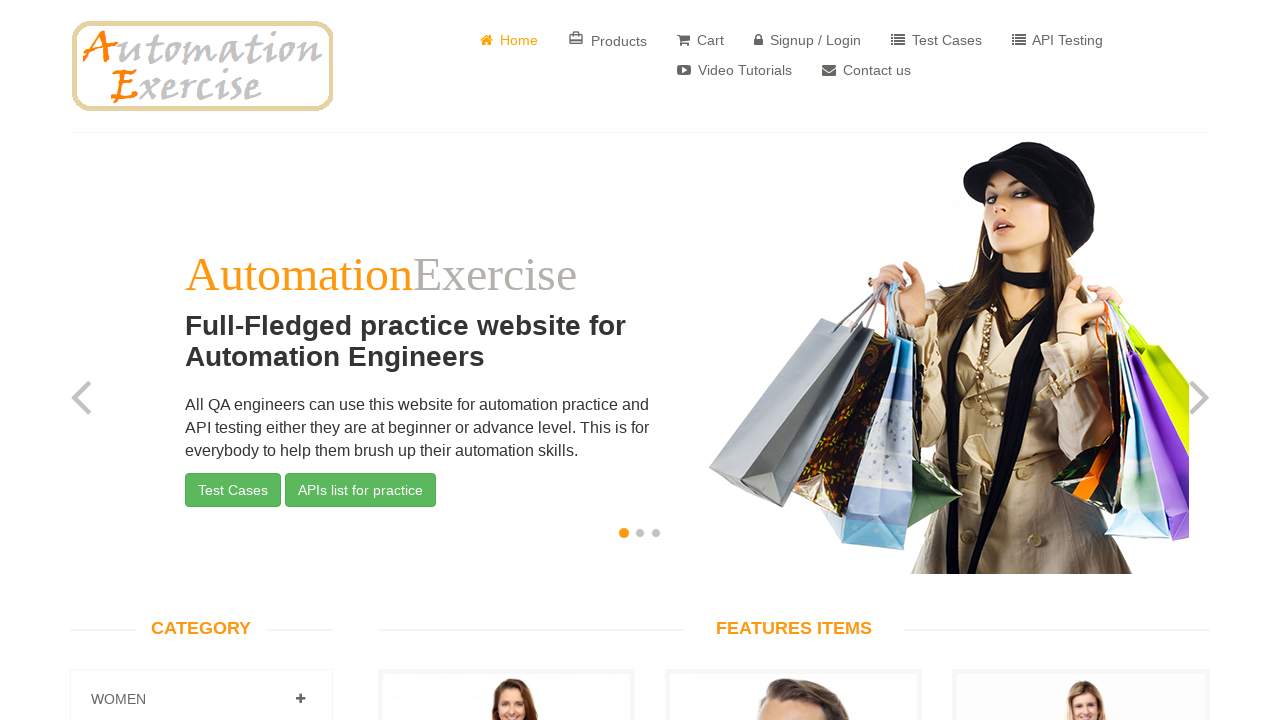

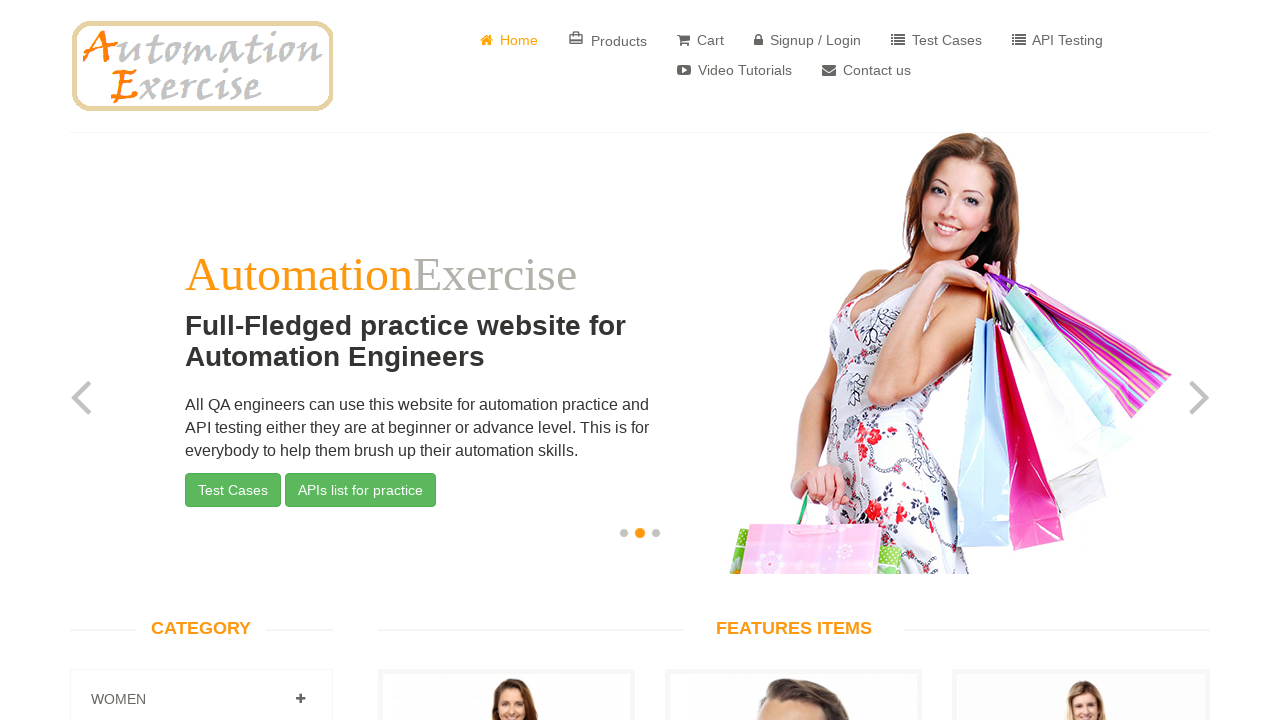